Demonstrates various keyboard and mouse actions on Gmail's username field including typing with shift key, click and hold, double click, and right click

Starting URL: https://www.gmail.com

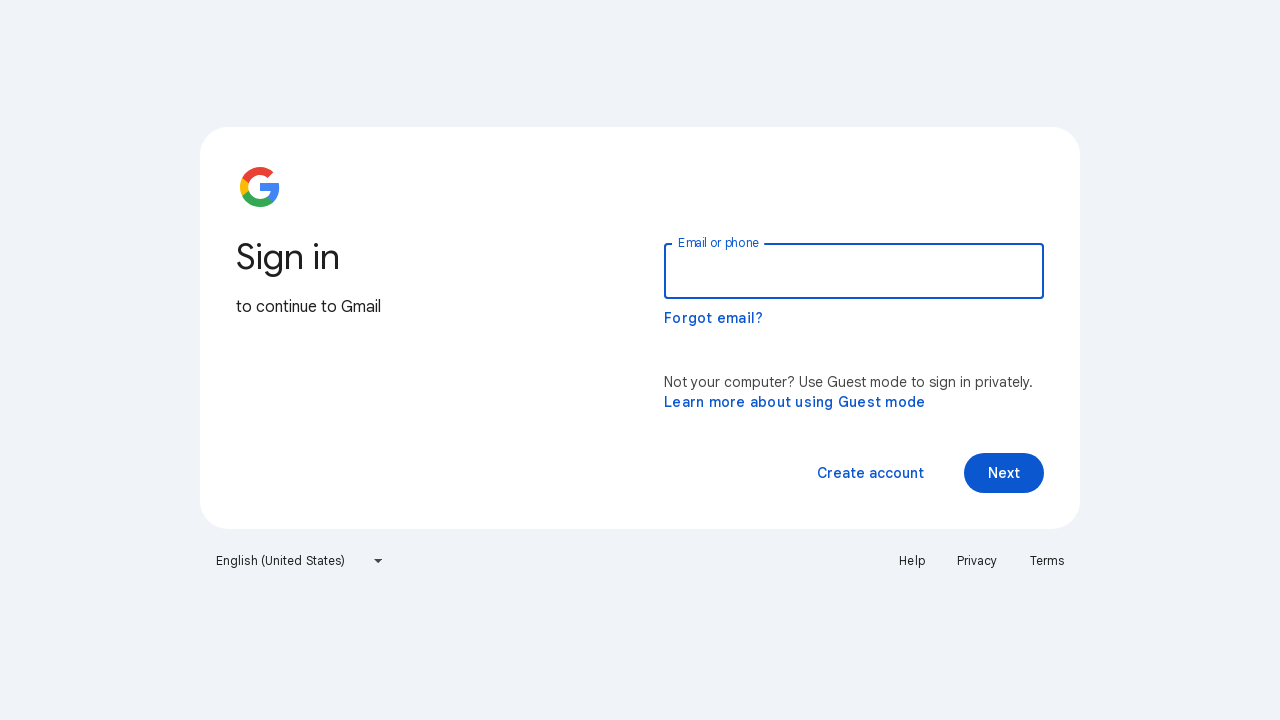

Located username/email input field
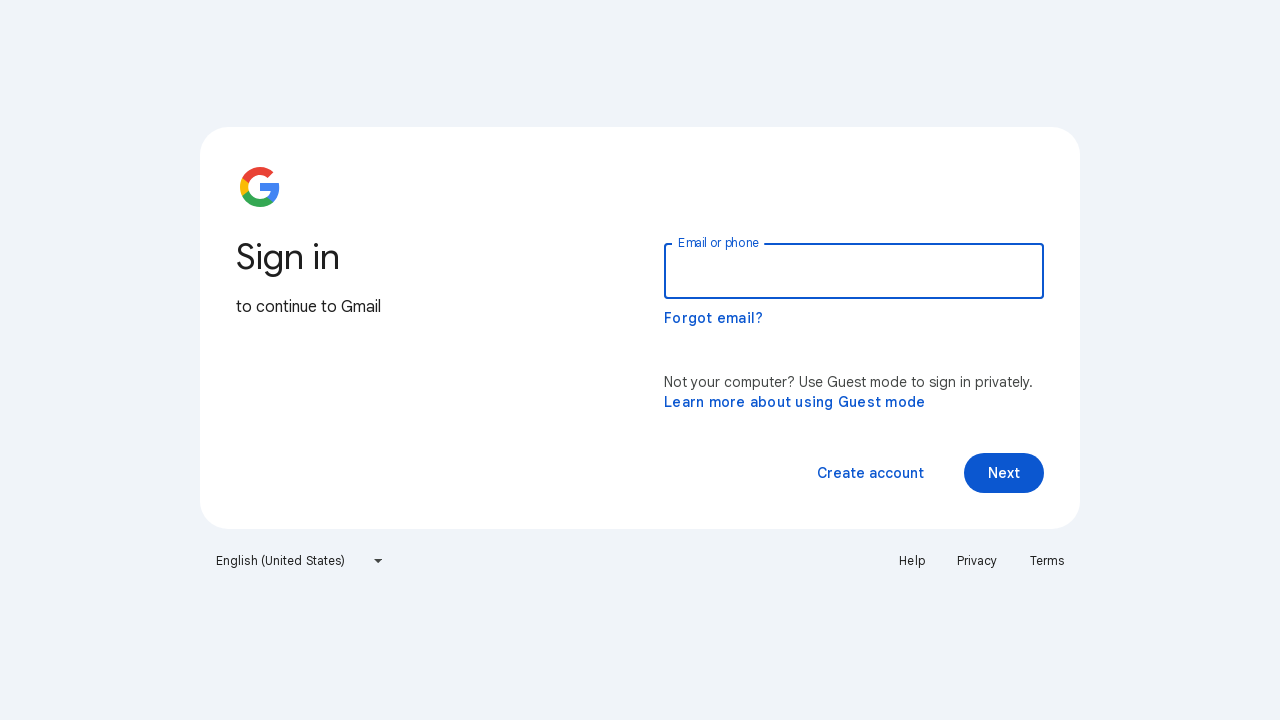

Pressed Shift key down
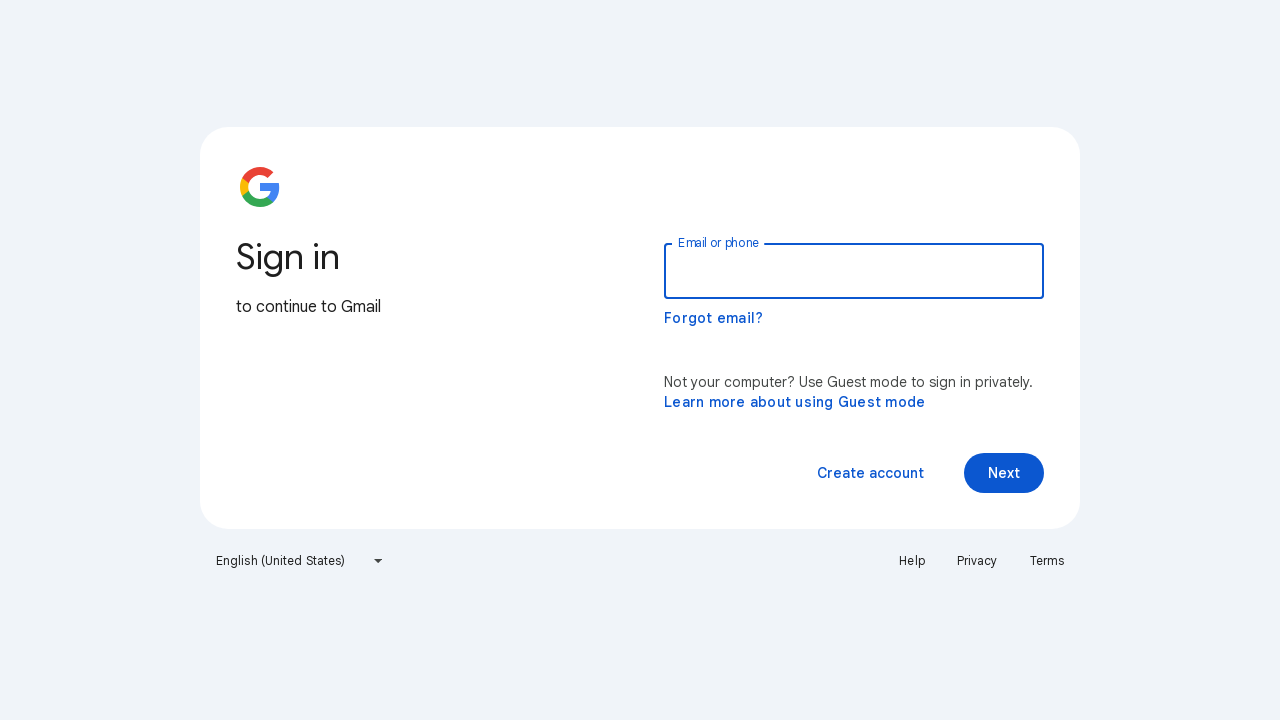

Typed 'mannekavya' with Shift key held down on input[name='identifier']
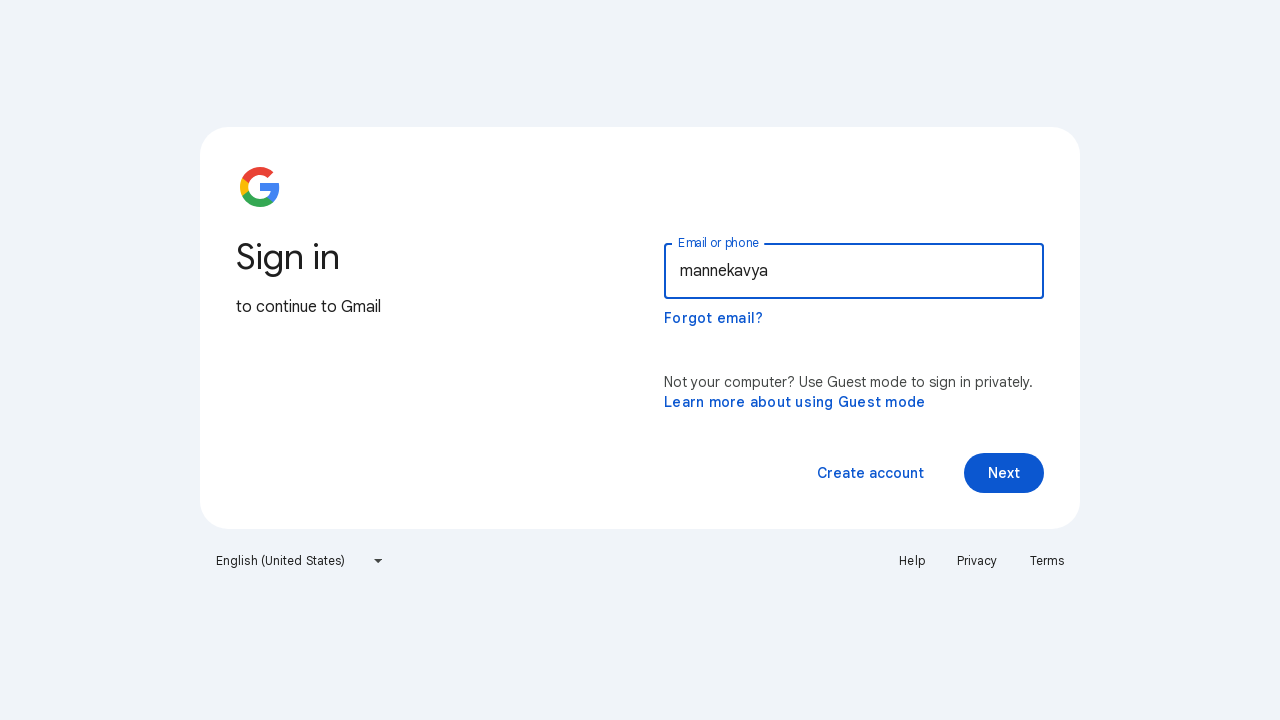

Released Shift key
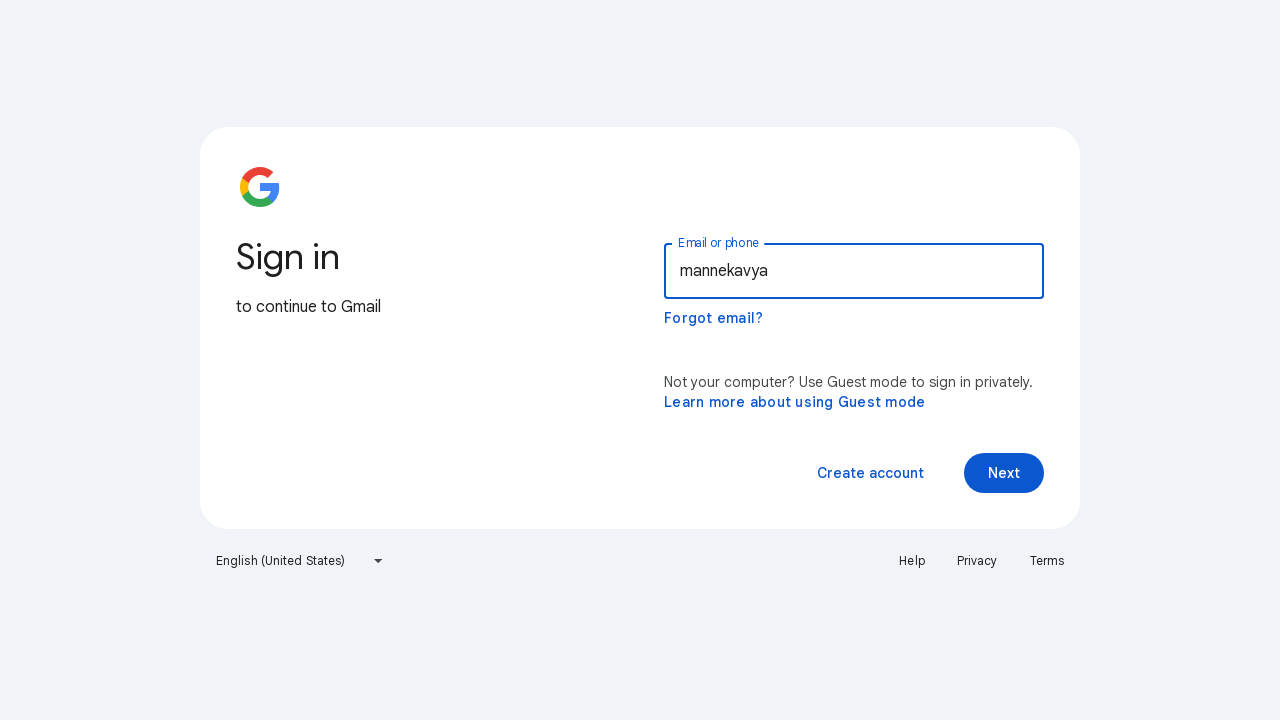

Clicked and held on username field for 500ms at (854, 271) on input[name='identifier']
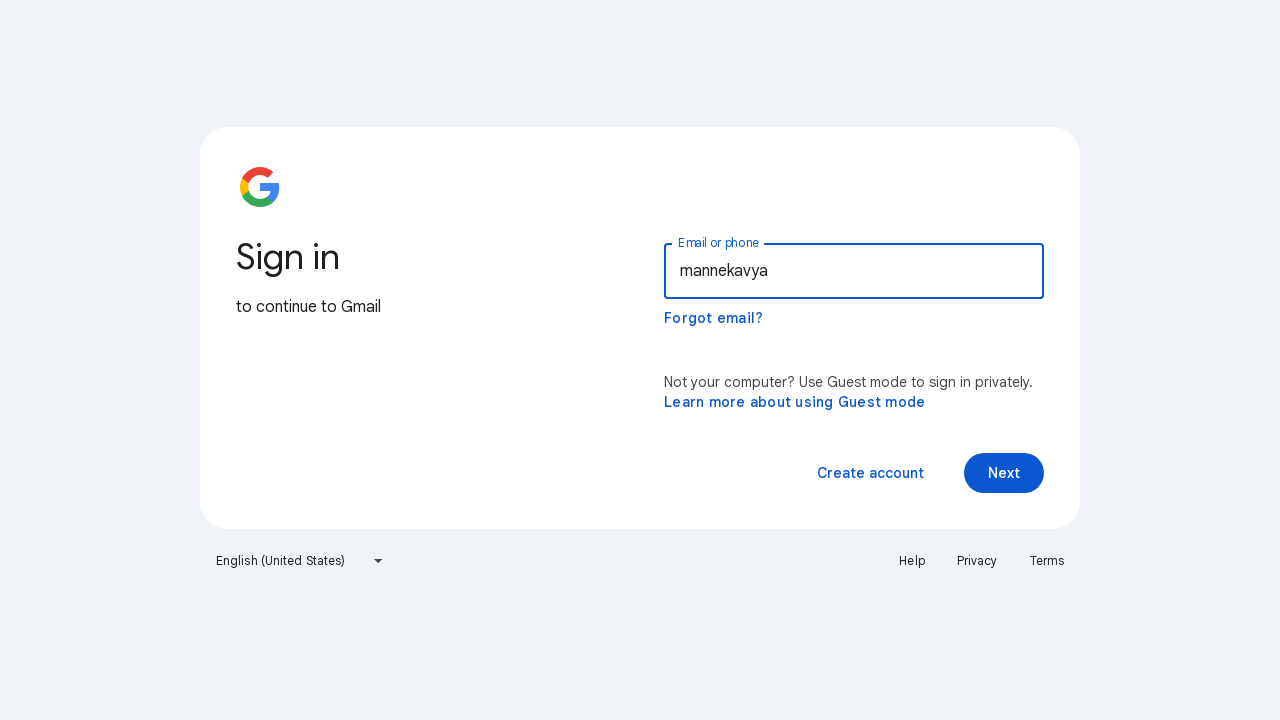

Cleared the username field on input[name='identifier']
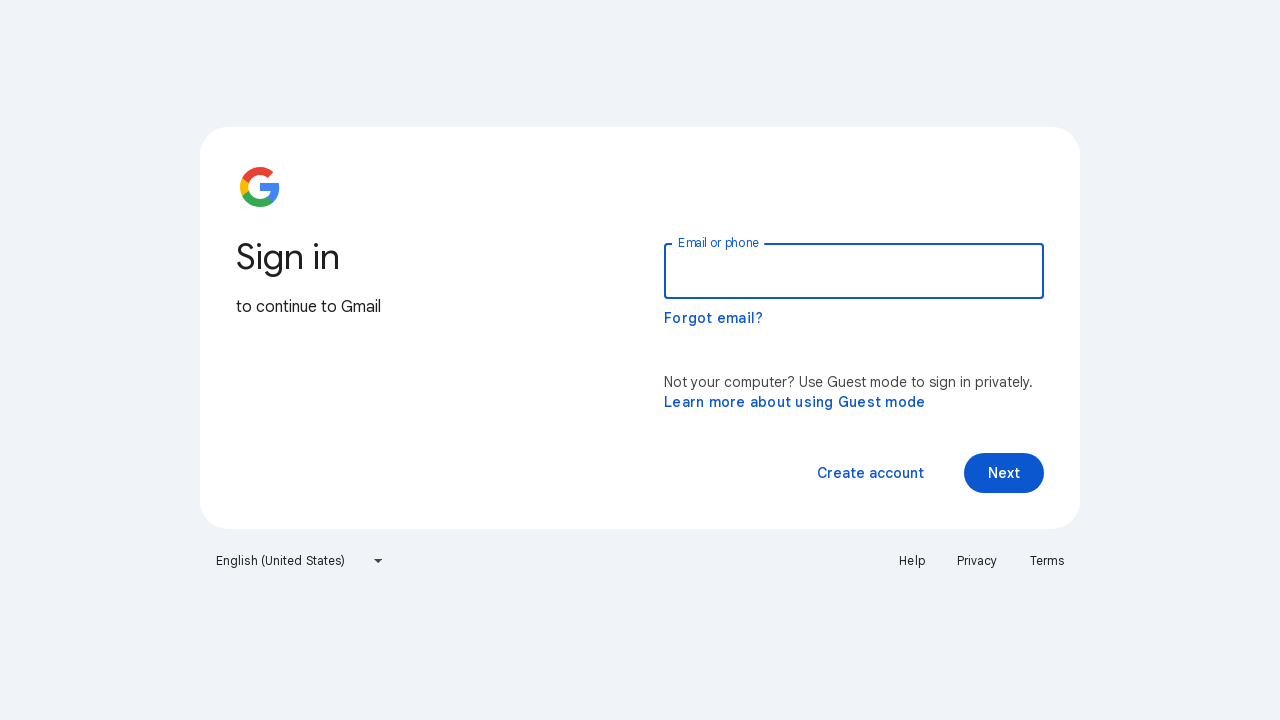

Typed 'MAnneKavya' with mixed case on input[name='identifier']
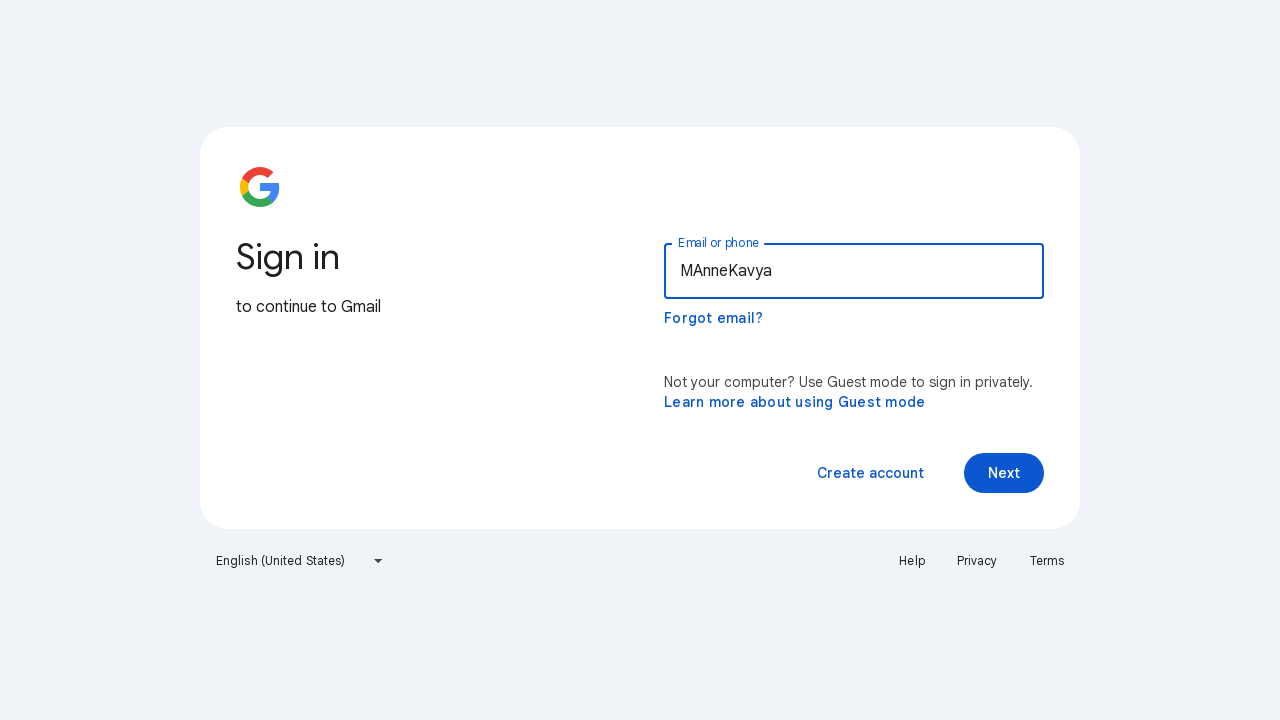

Double-clicked username field to select all text at (854, 271) on input[name='identifier']
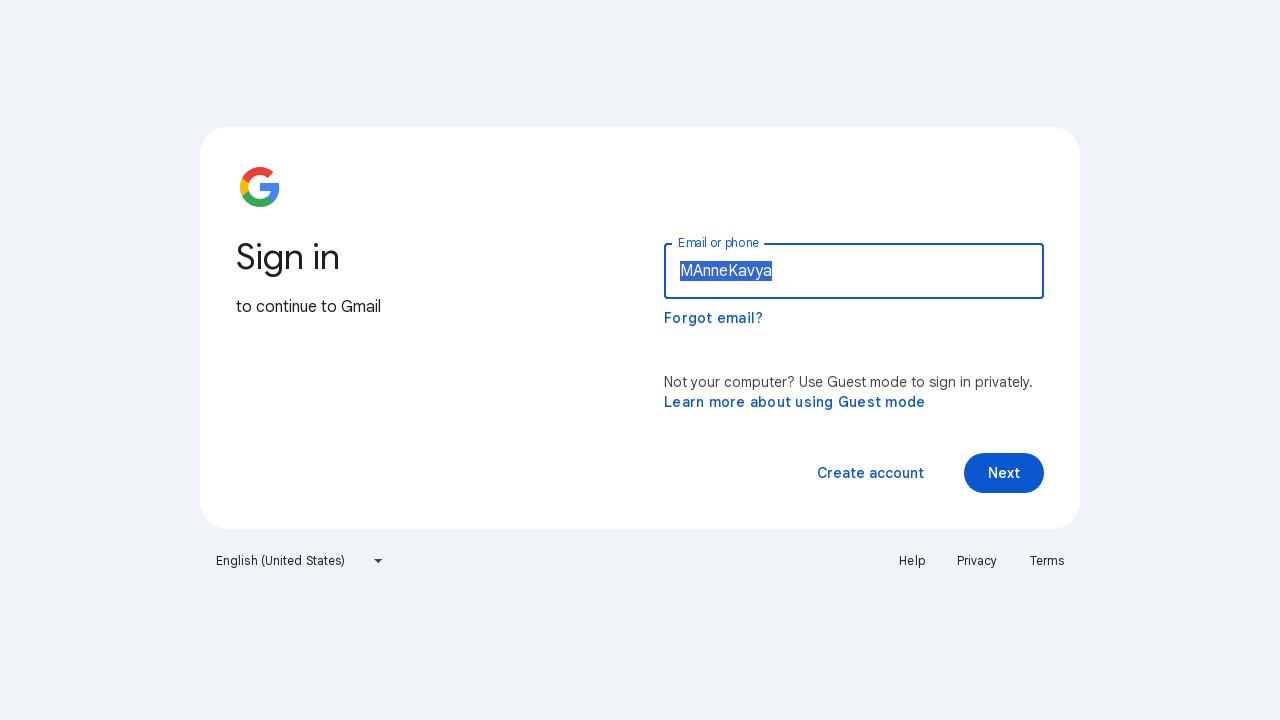

Right-clicked username field to open context menu at (854, 271) on input[name='identifier']
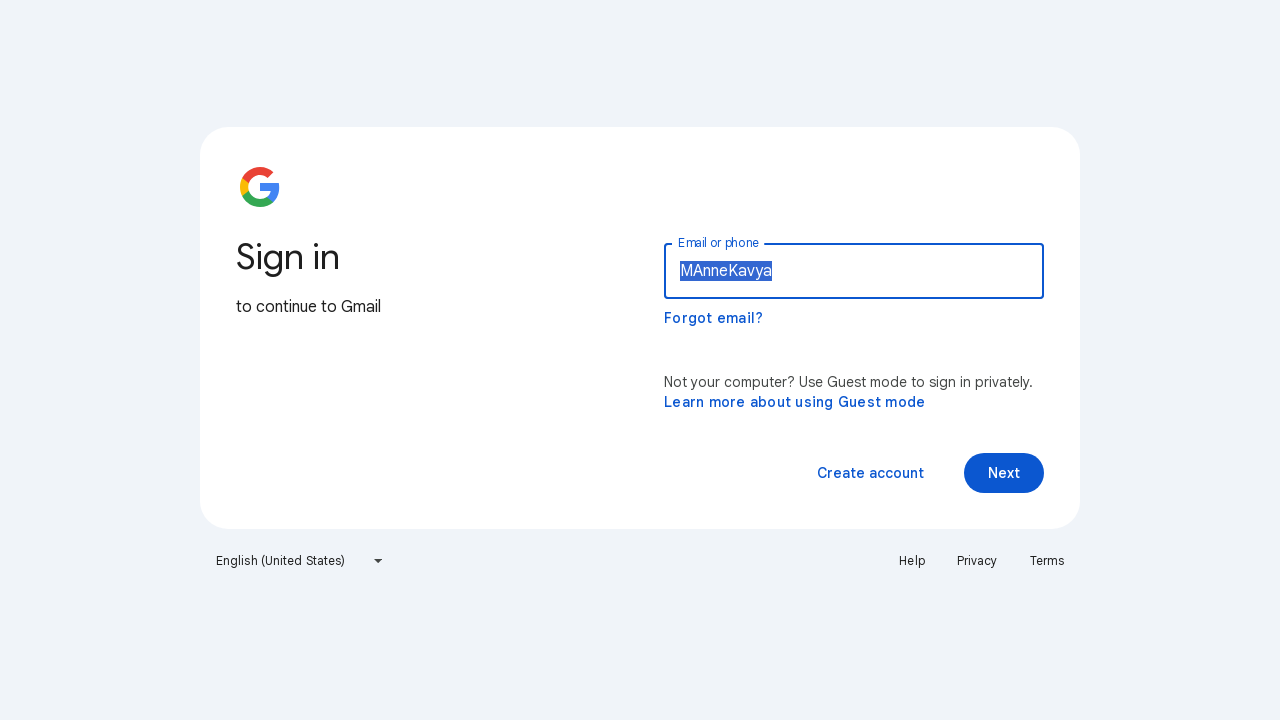

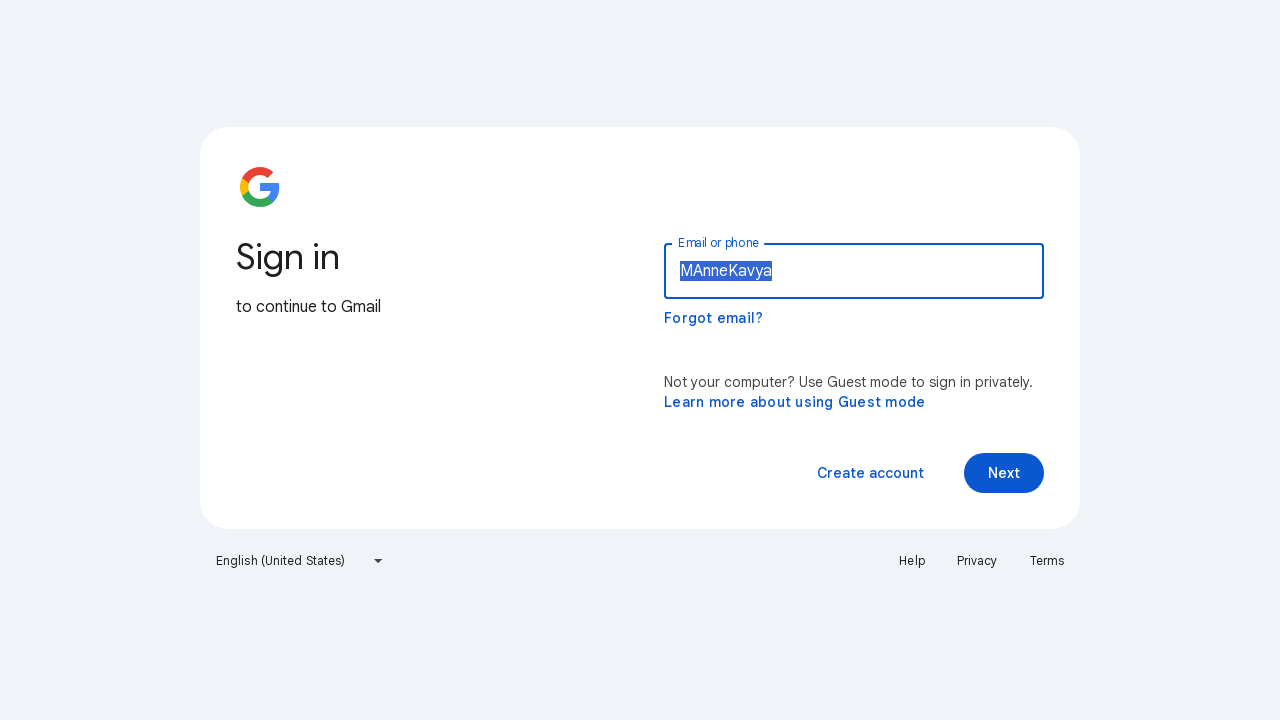